Tests clearing all existing todos and adding new ones to verify the correct count is displayed

Starting URL: https://devmountain.github.io/qa_todos/

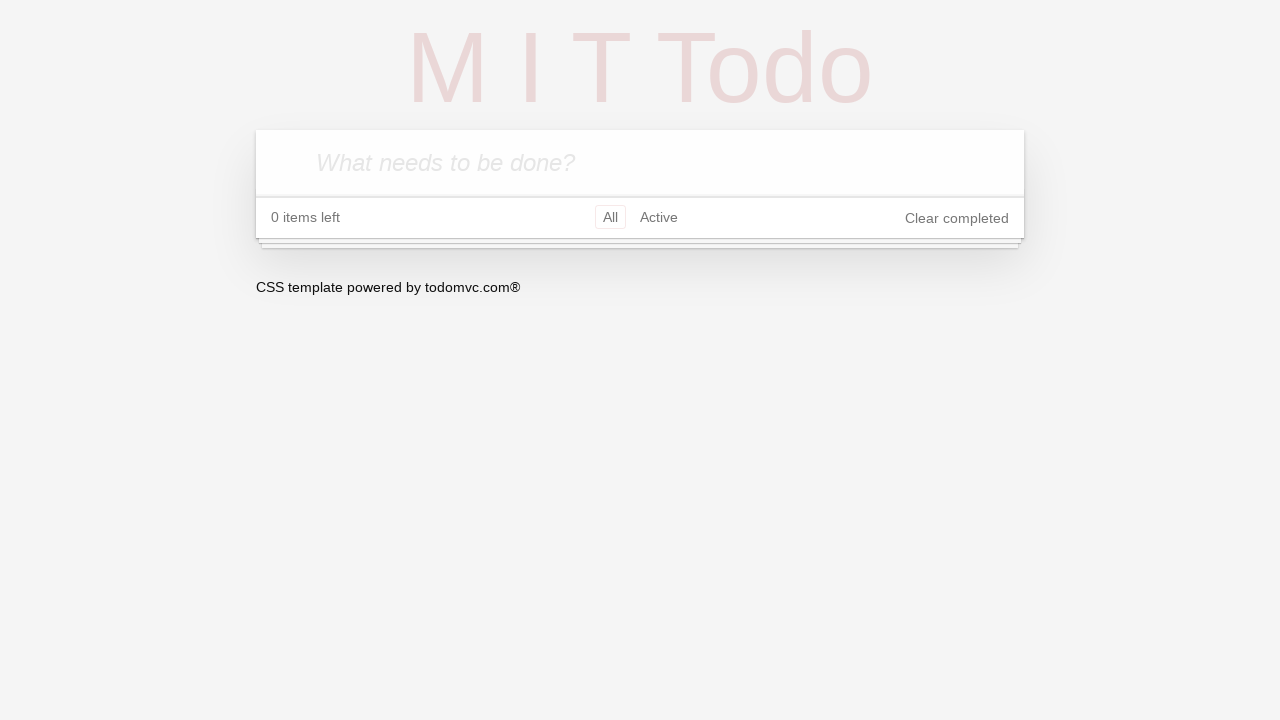

Todo input field is now visible
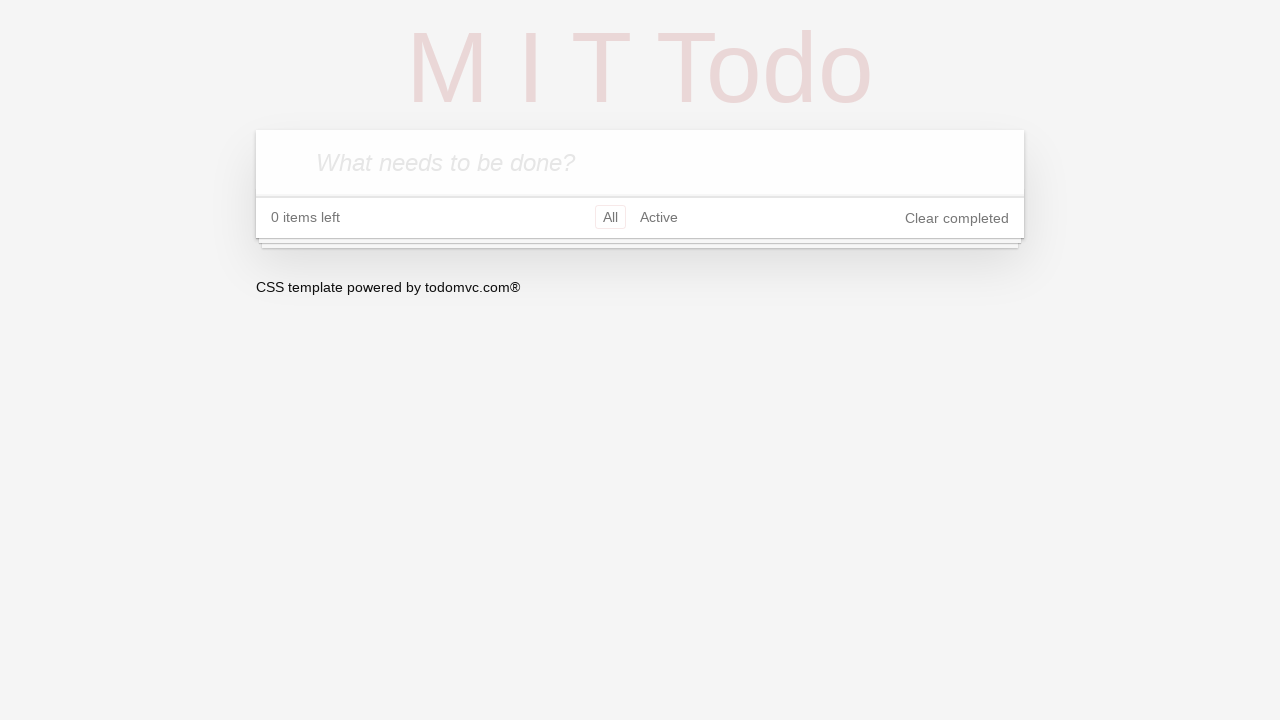

Filled todo input with 'call Jack' on .new-todo
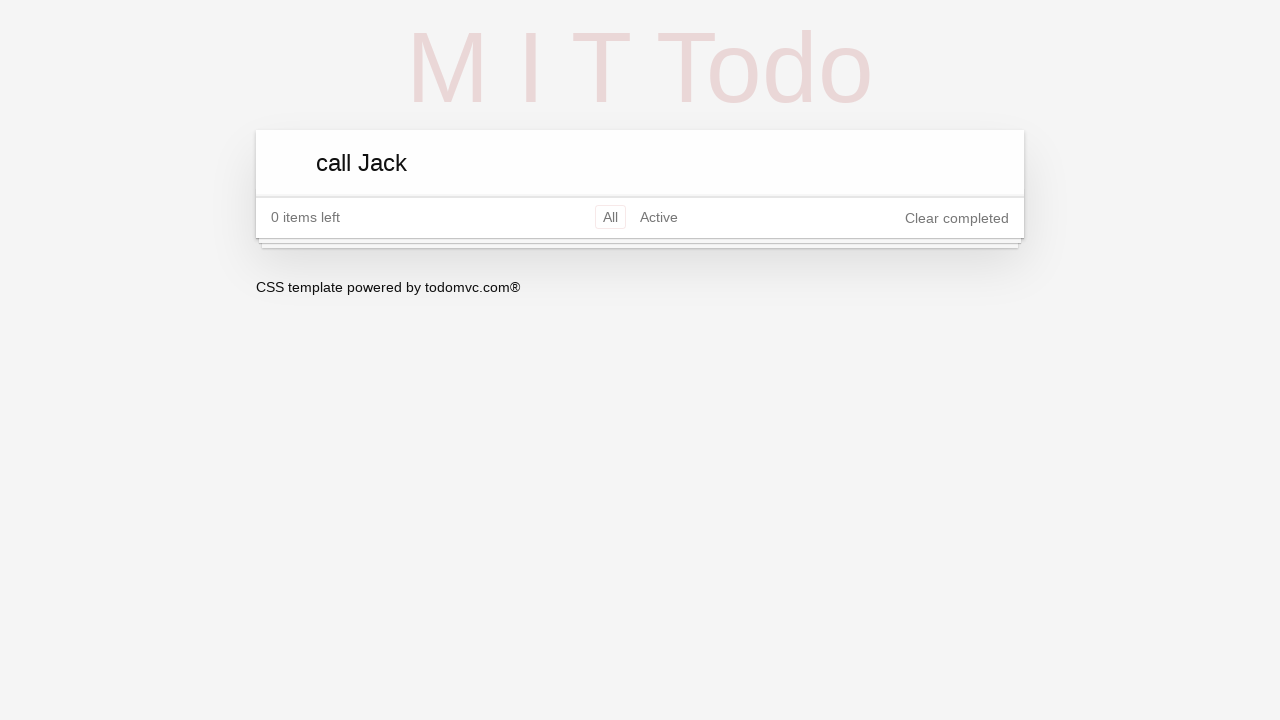

Pressed Enter to add 'call Jack' todo on .new-todo
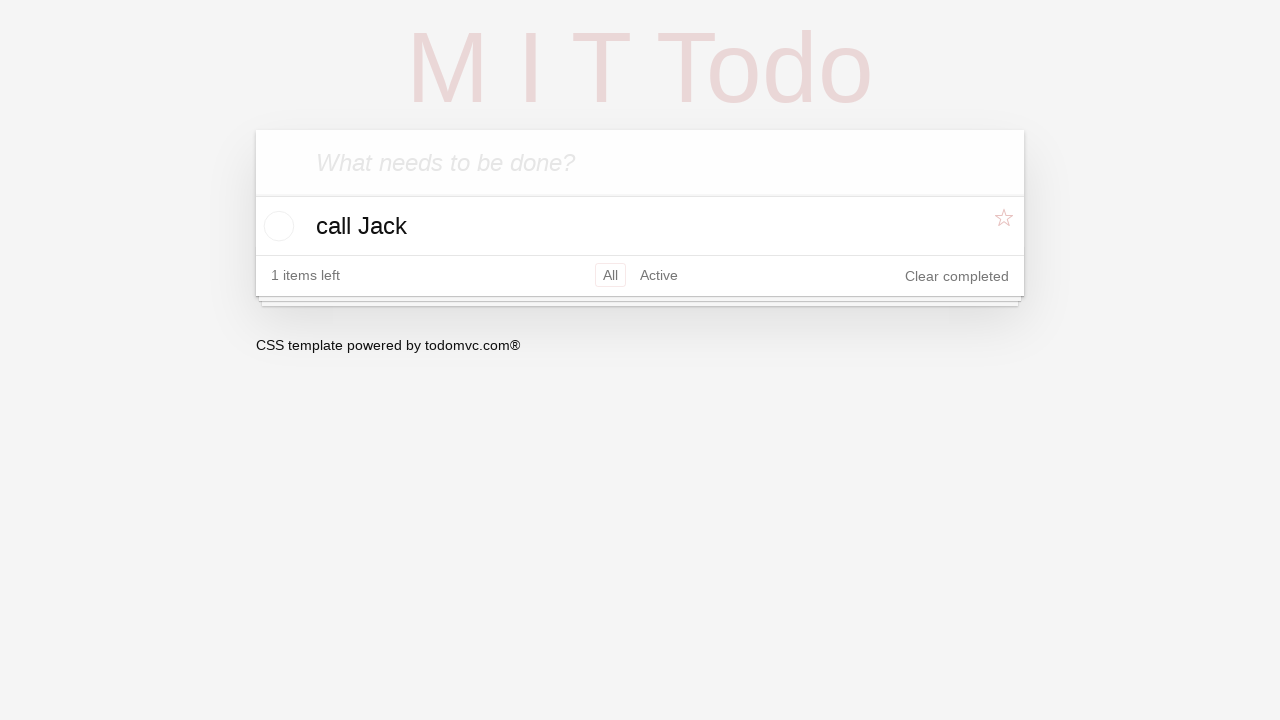

Filled todo input with 'gym' on .new-todo
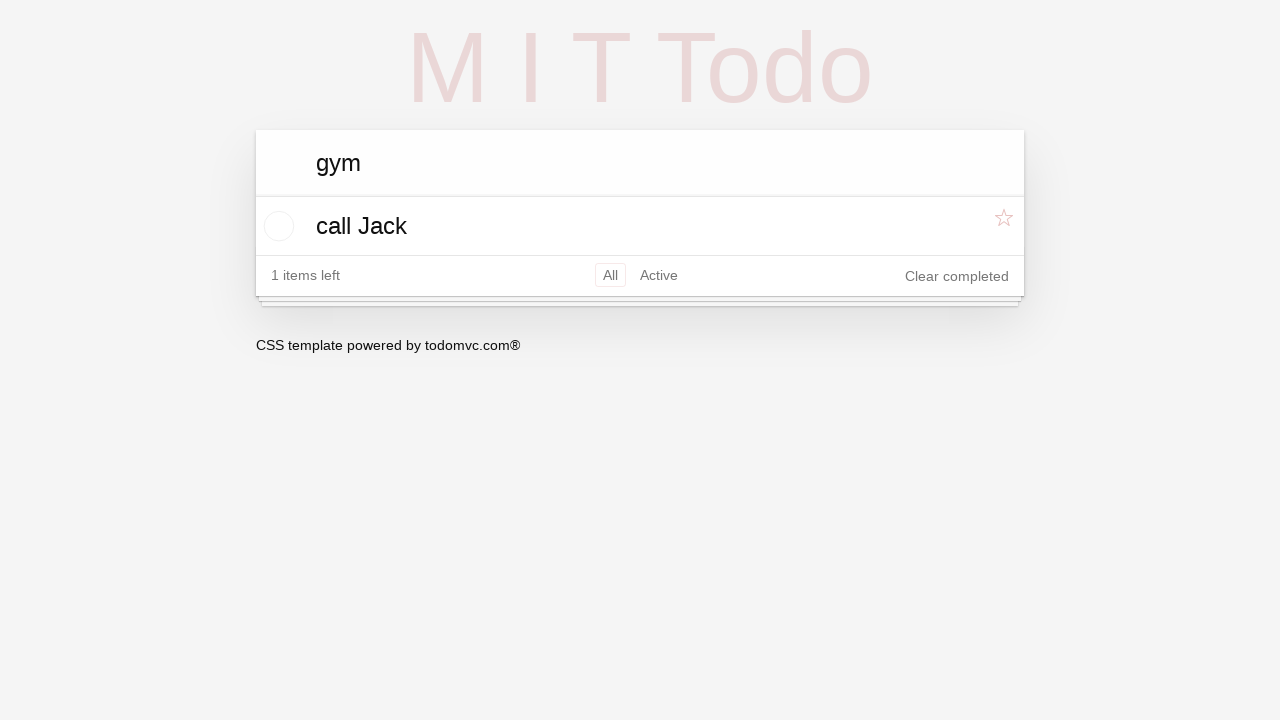

Pressed Enter to add 'gym' todo on .new-todo
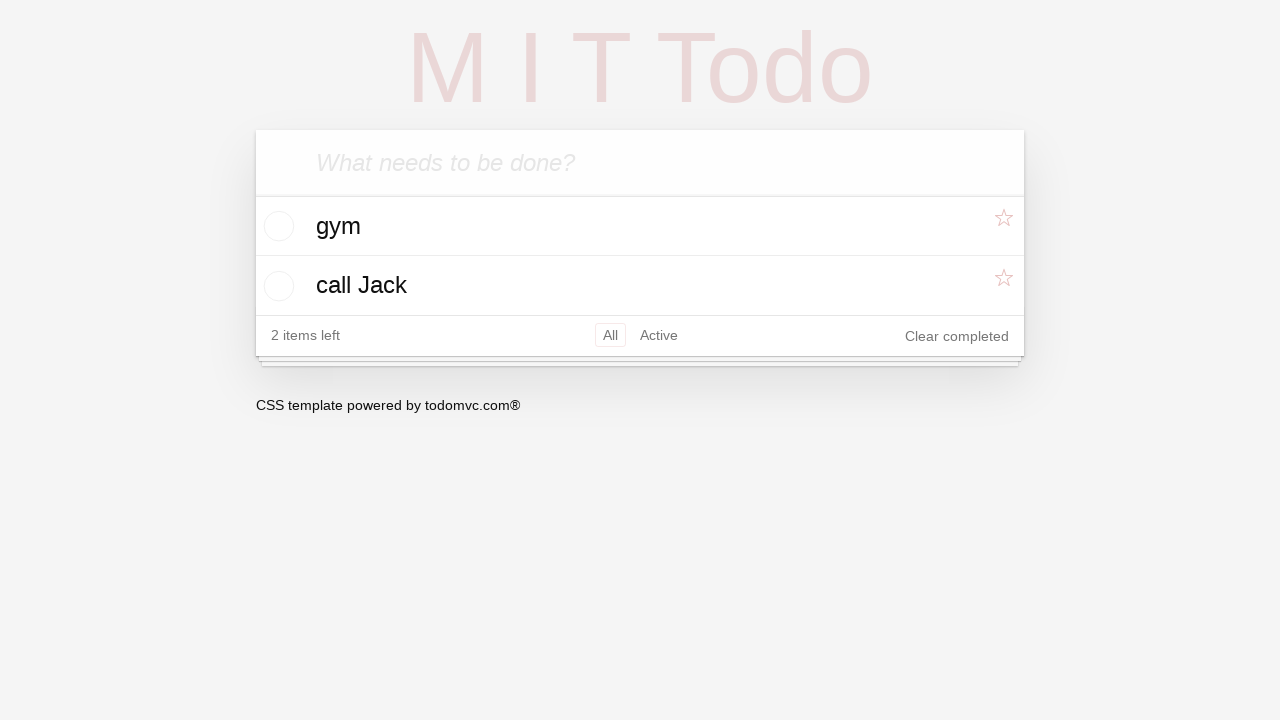

Waited 100ms for todos to be added
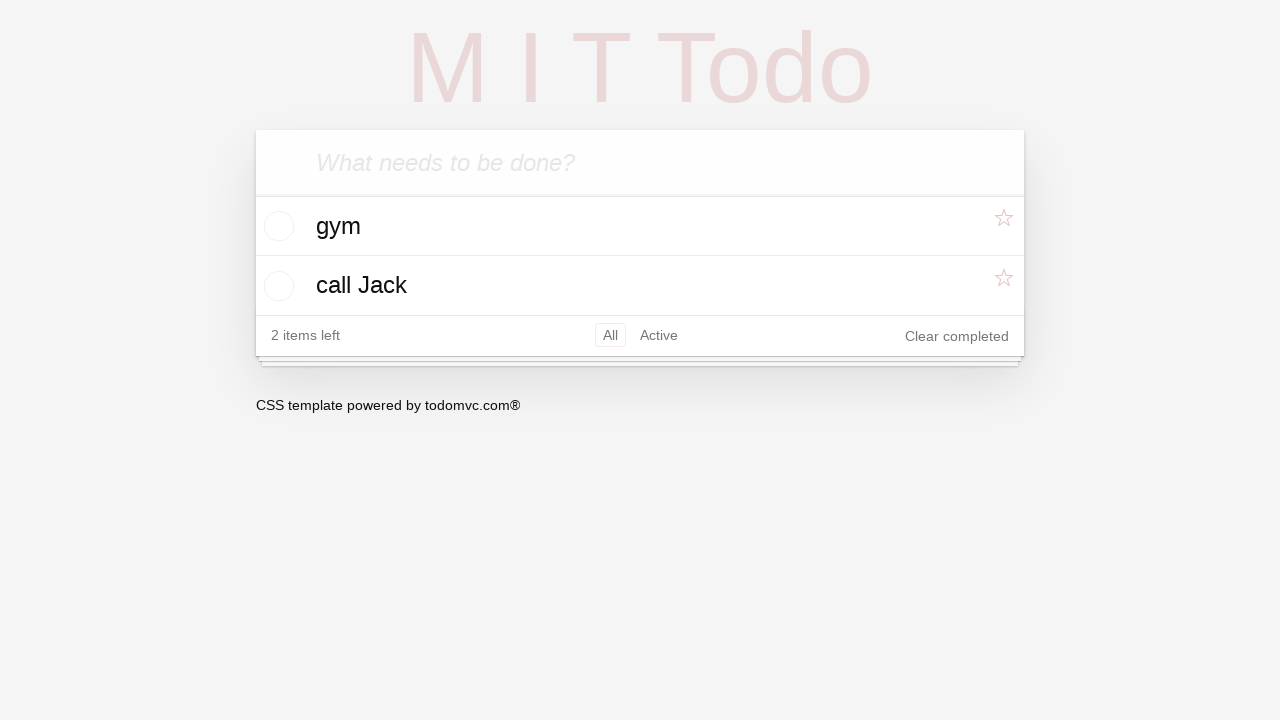

Clicked clear-completed button to remove any completed todos at (957, 336) on .clear-completed
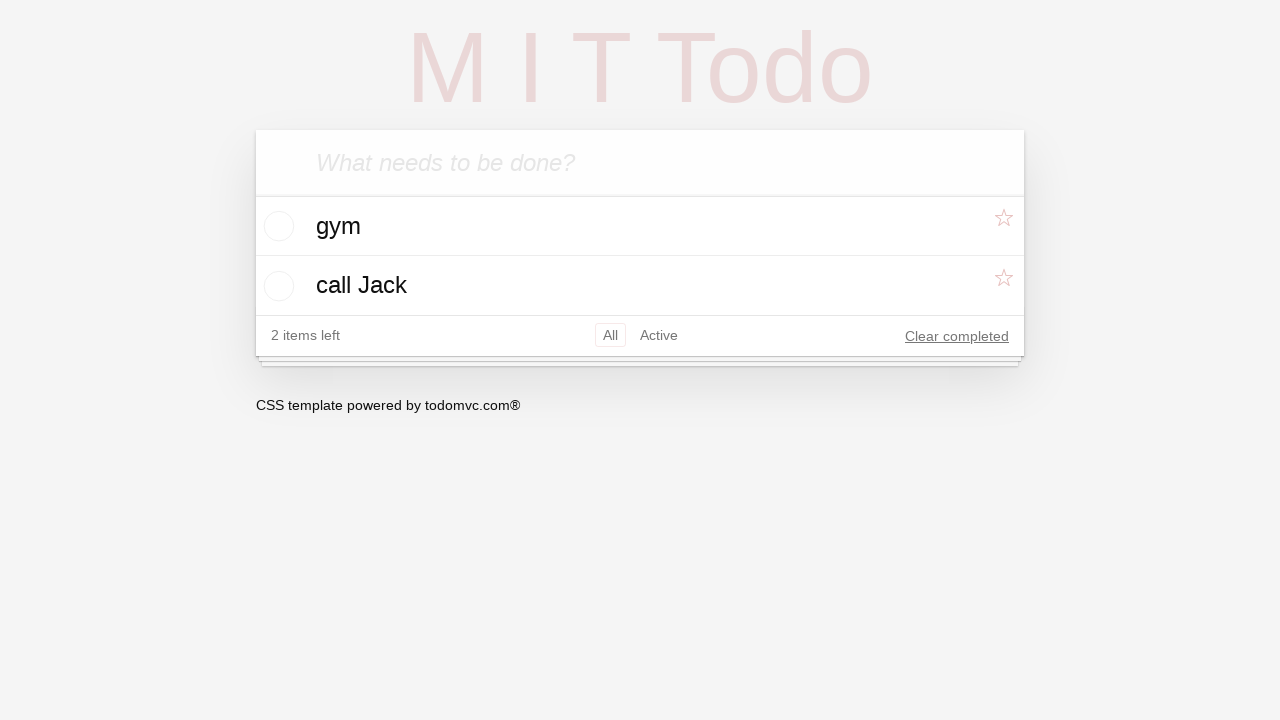

Clicked toggle button to mark a todo as completed at (276, 226) on .toggle >> nth=0
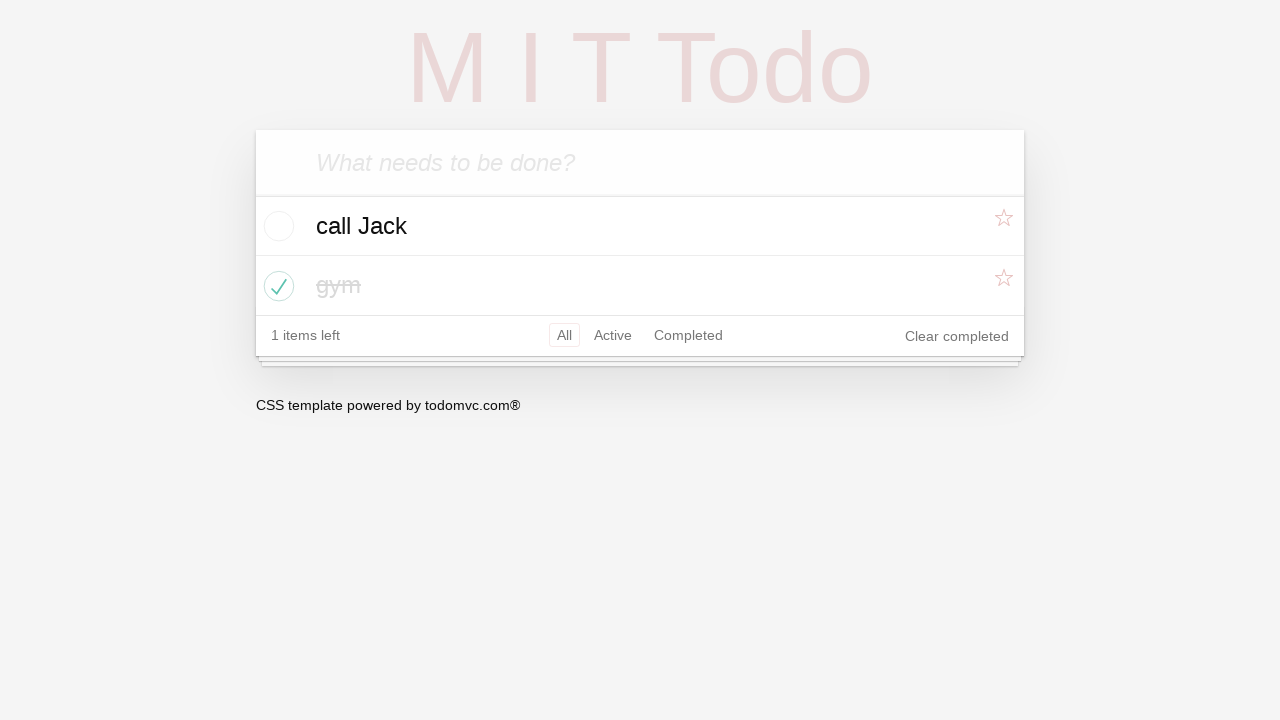

Clicked toggle button to mark a todo as completed at (276, 286) on .toggle >> nth=1
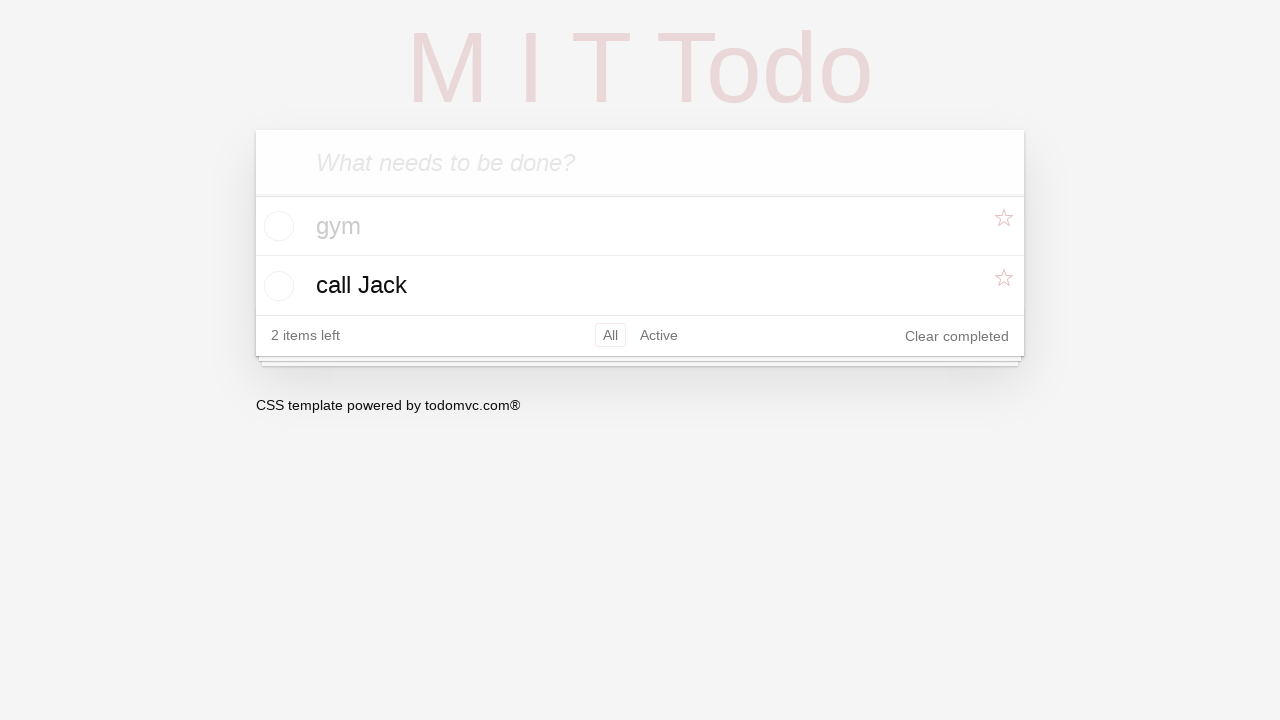

Clicked clear-completed button to remove all completed todos and start fresh at (957, 336) on .clear-completed
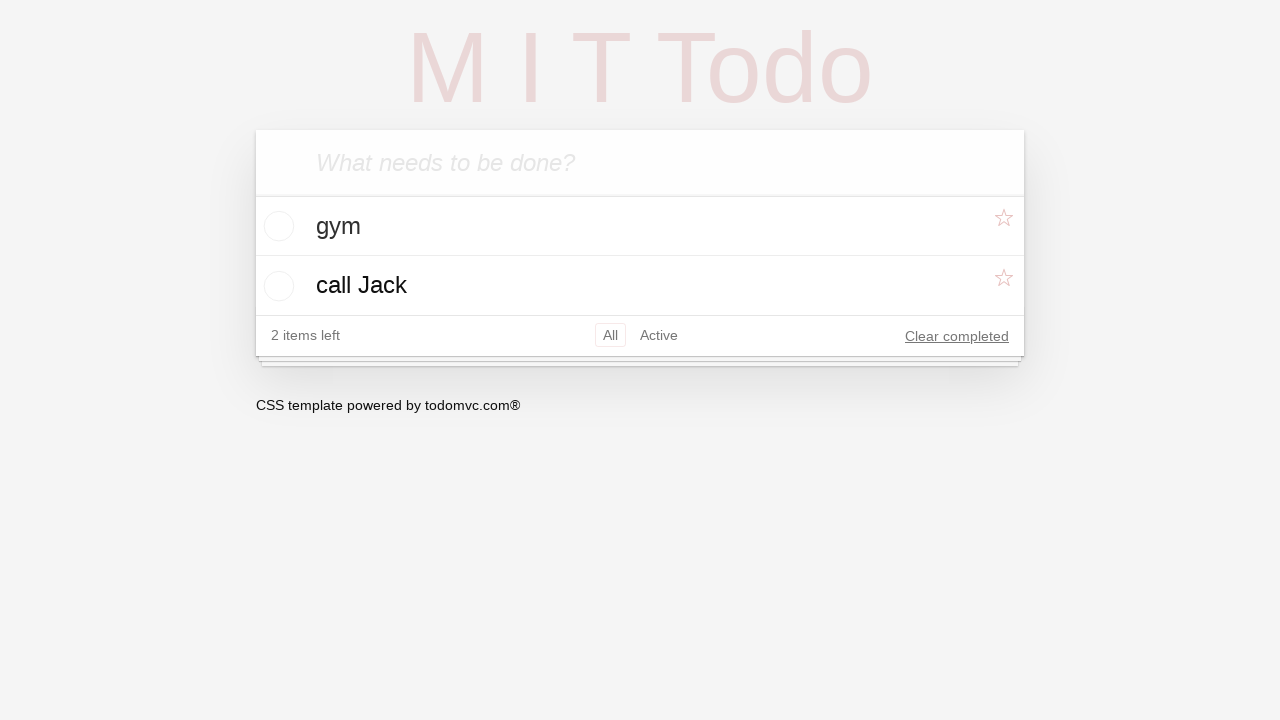

Filled todo input with 'pay bill' on .new-todo
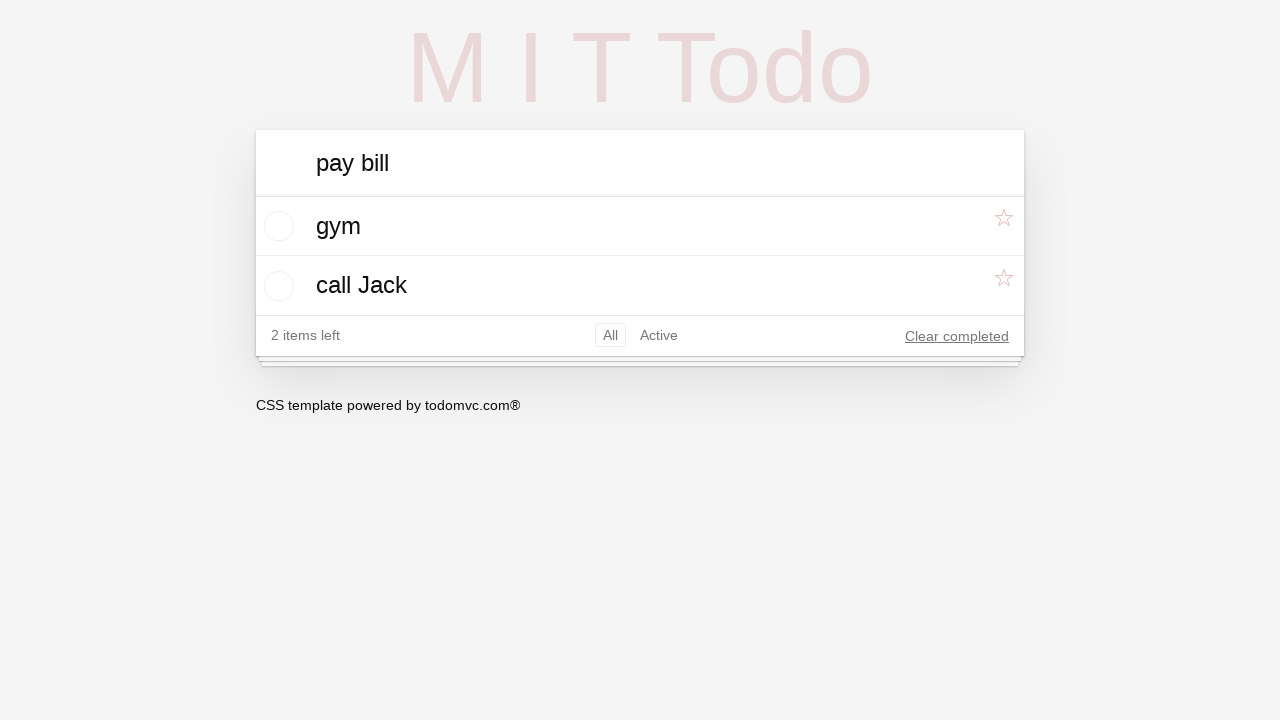

Pressed Enter to add 'pay bill' todo on .new-todo
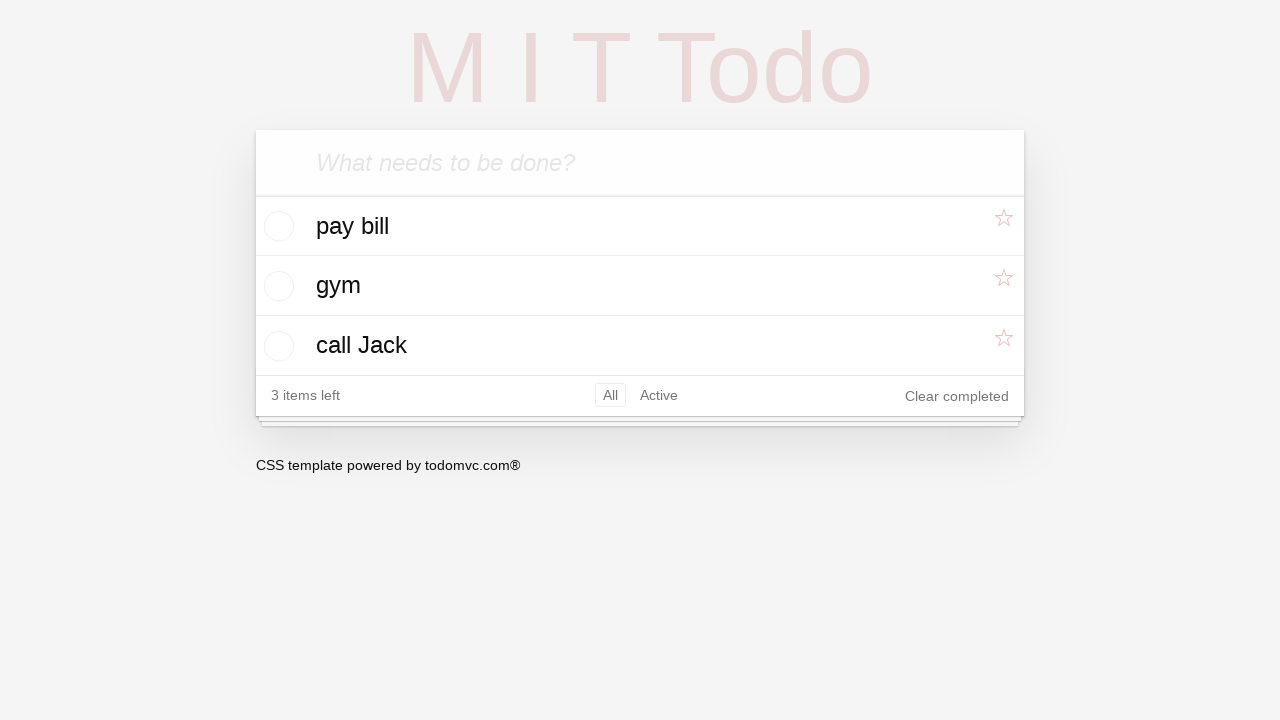

Filled todo input with 'water flowers' on .new-todo
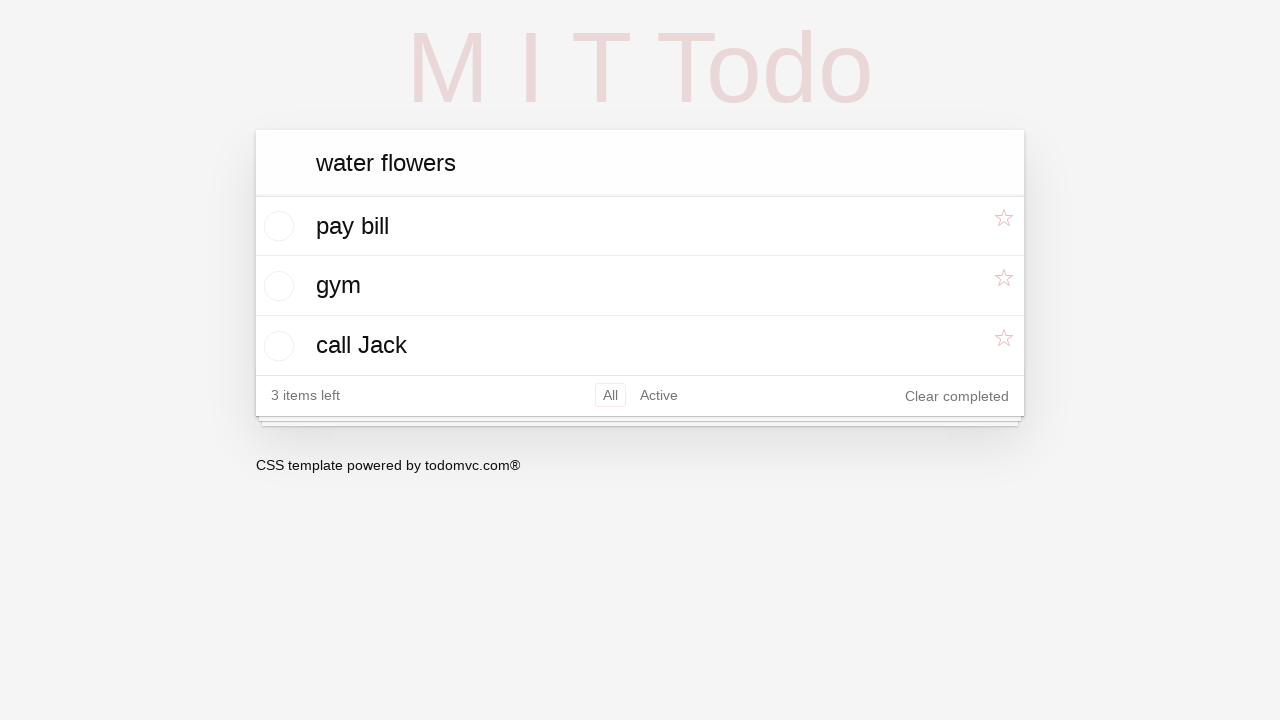

Pressed Enter to add 'water flowers' todo on .new-todo
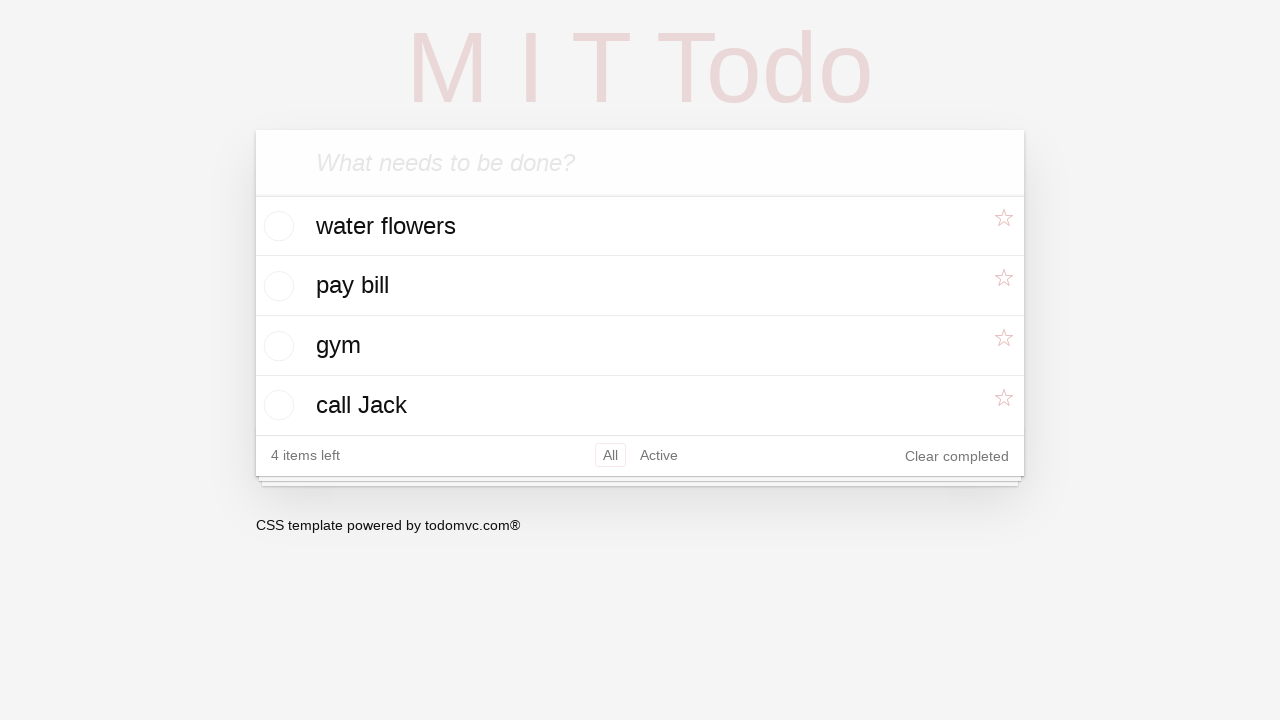

Waited 100ms for new todos to be added
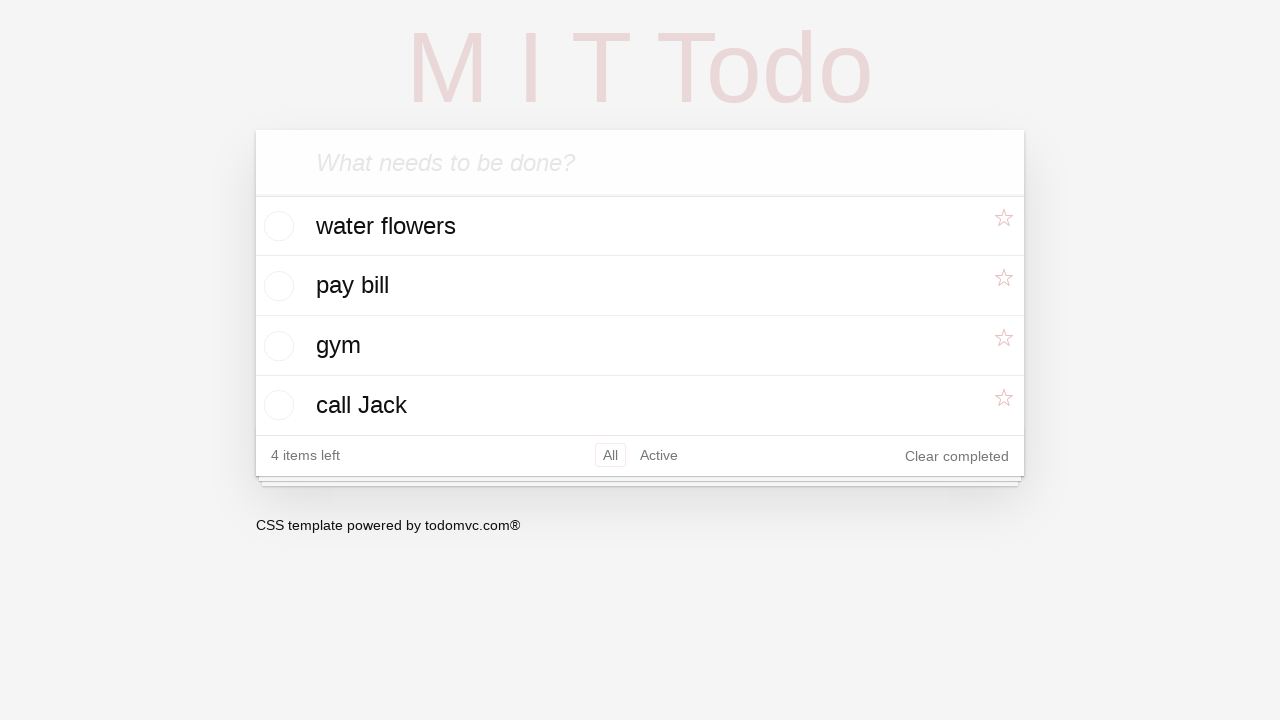

Verified 'pay bill' todo is present
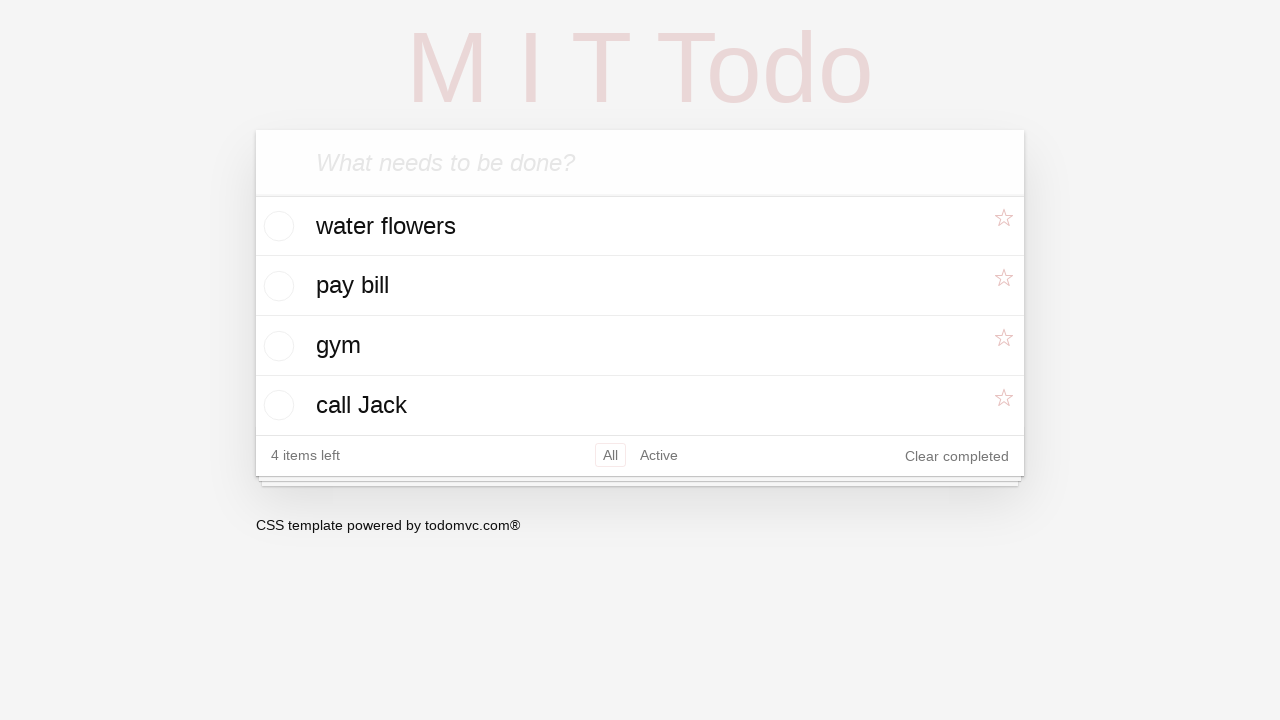

Verified 'water flowers' todo is present
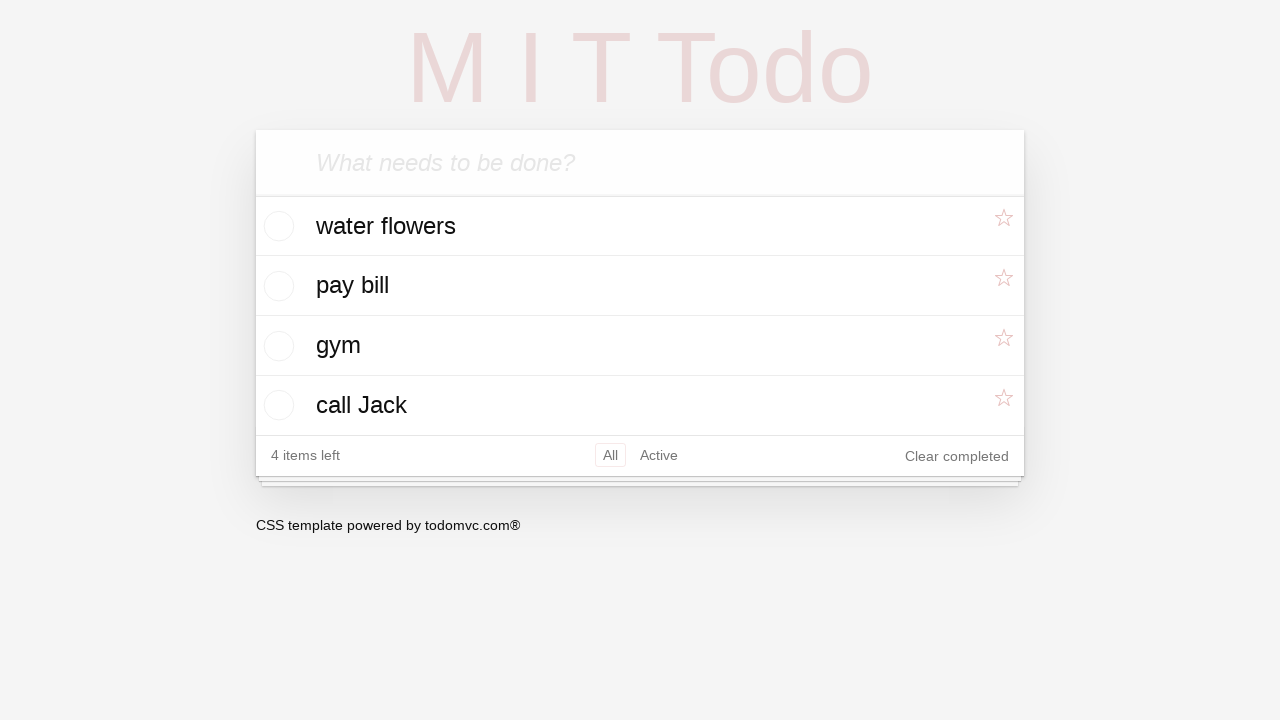

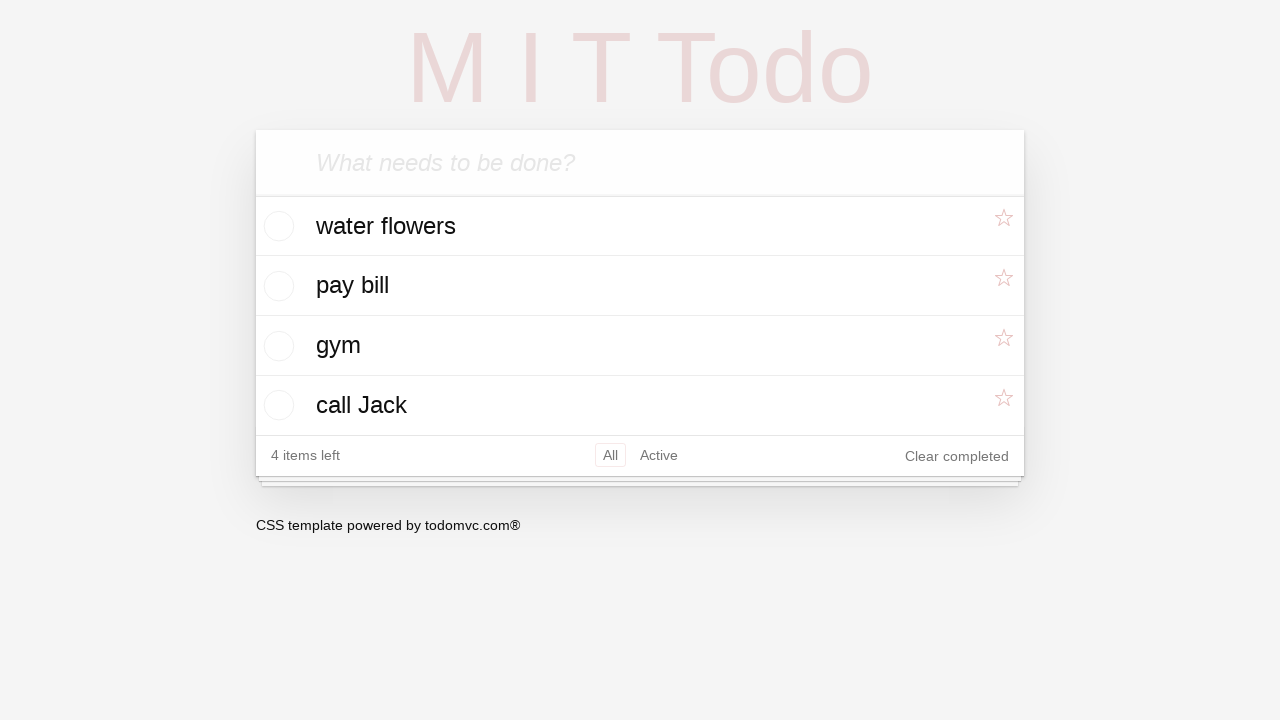